Creates a new paste on Pastebin by entering text content, selecting options from dropdowns, adding a title, and submitting the form.

Starting URL: https://pastebin.com

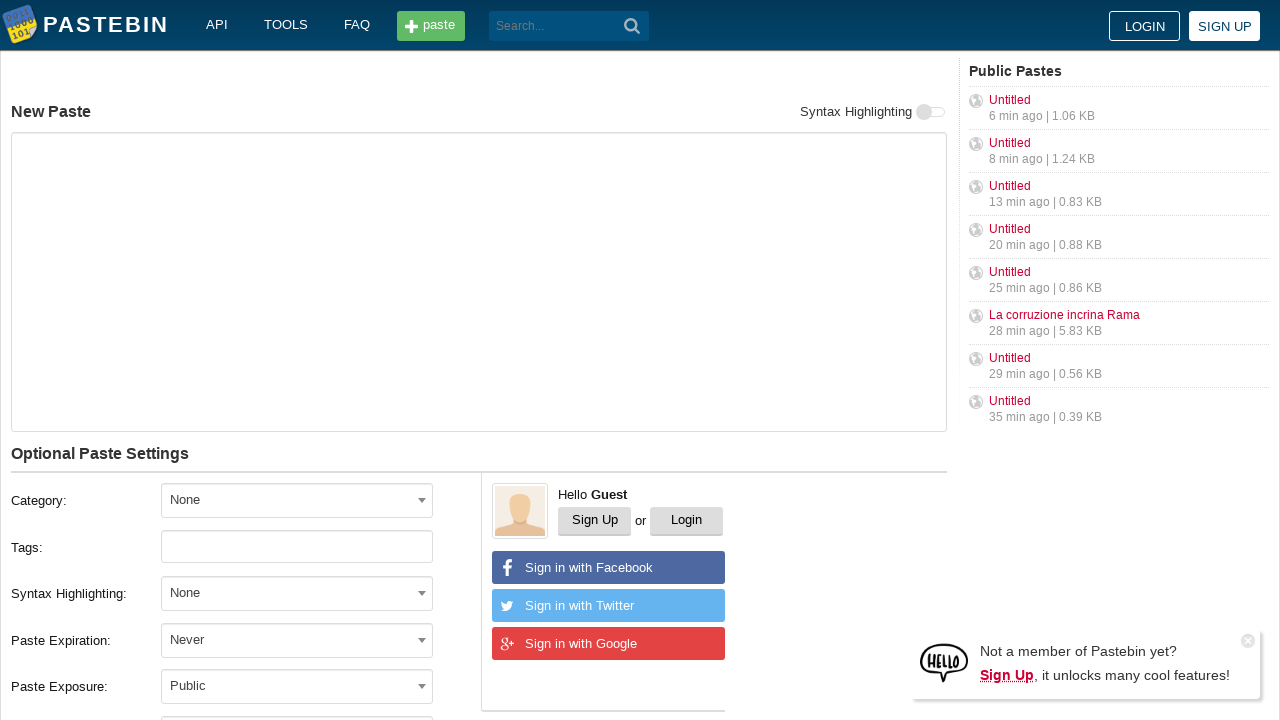

Entered paste content 'Hello from WebDriver' into textarea on //textarea[@class='textarea -form js-paste-code']
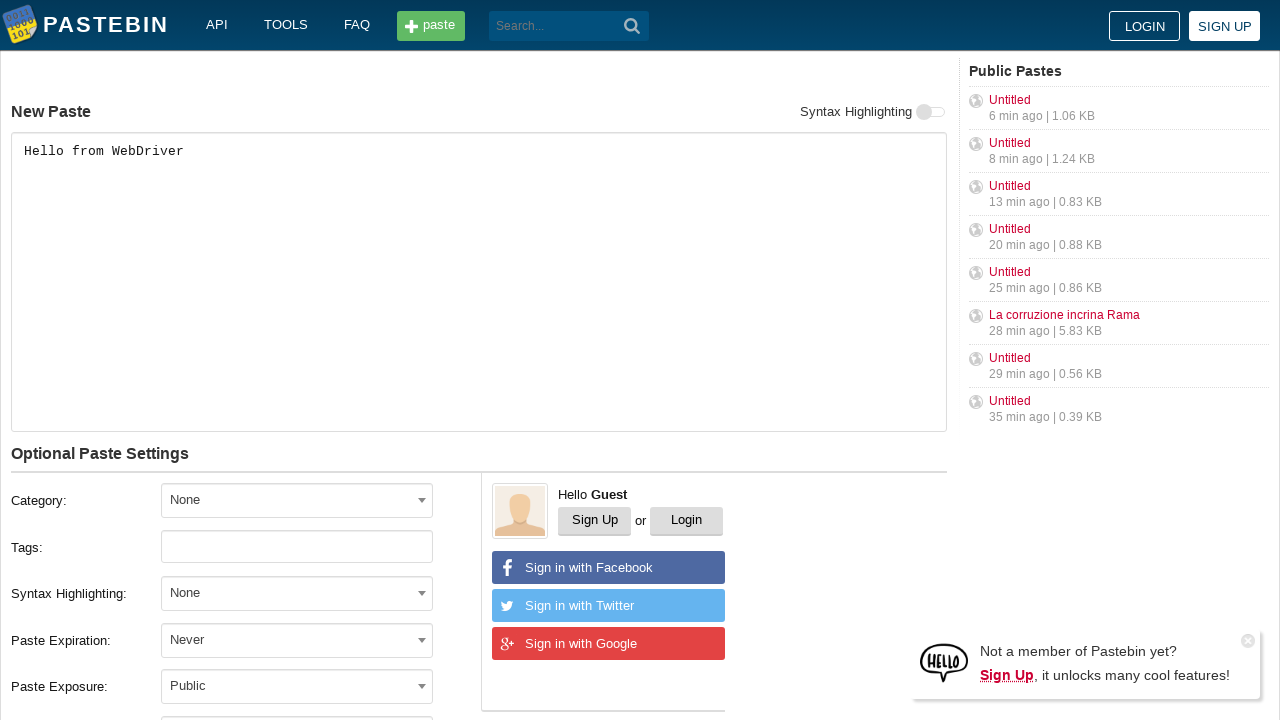

Clicked on the expiration dropdown (third dropdown) at (297, 640) on xpath=//span[@class='select2-selection__rendered'] >> nth=2
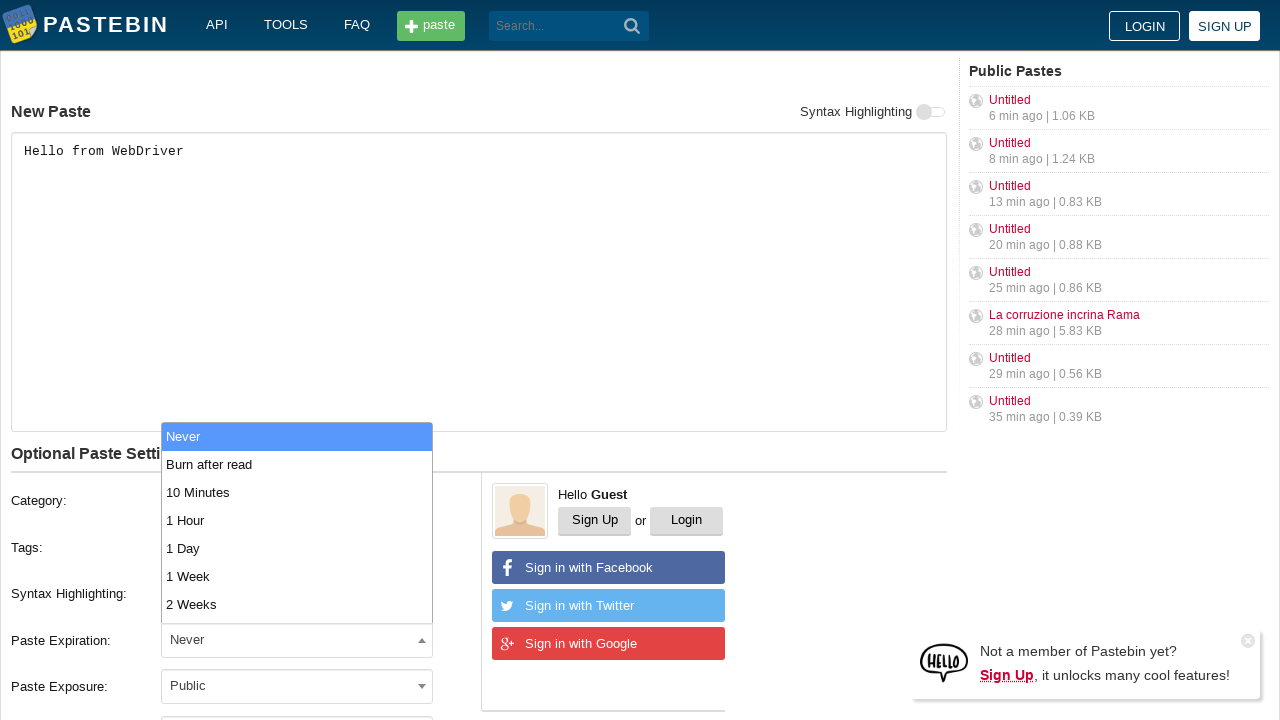

Selected second option from expiration dropdown at (297, 492) on xpath=//li[@class='select2-results__option'] >> nth=1
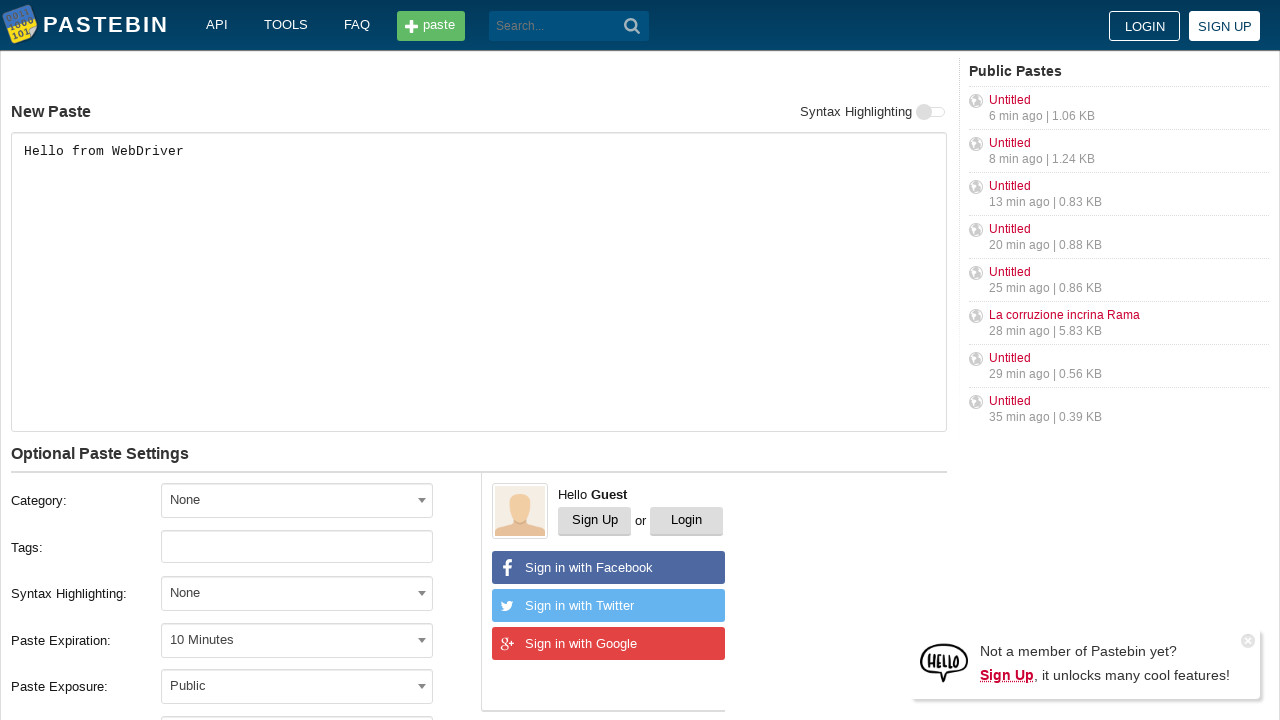

Entered paste title 'helloweb' into name field on #postform-name
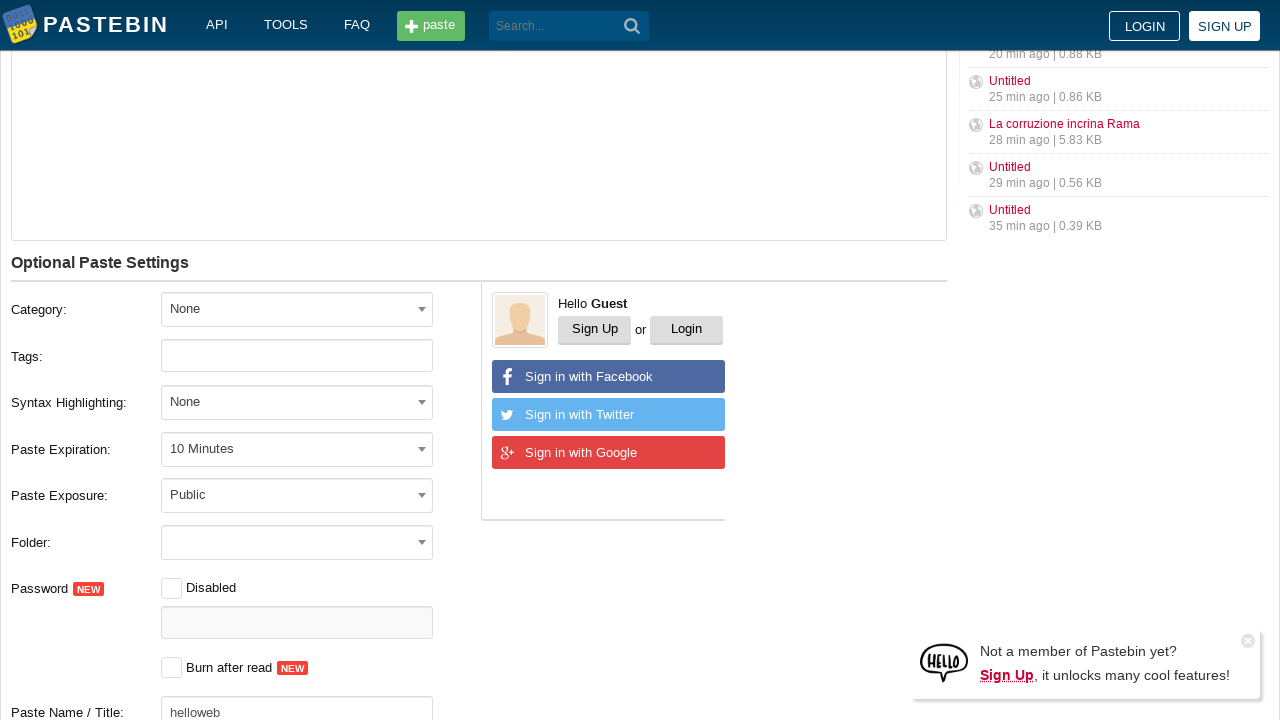

Clicked submit button to create new paste at (240, 400) on xpath=//button[@class='btn -big']
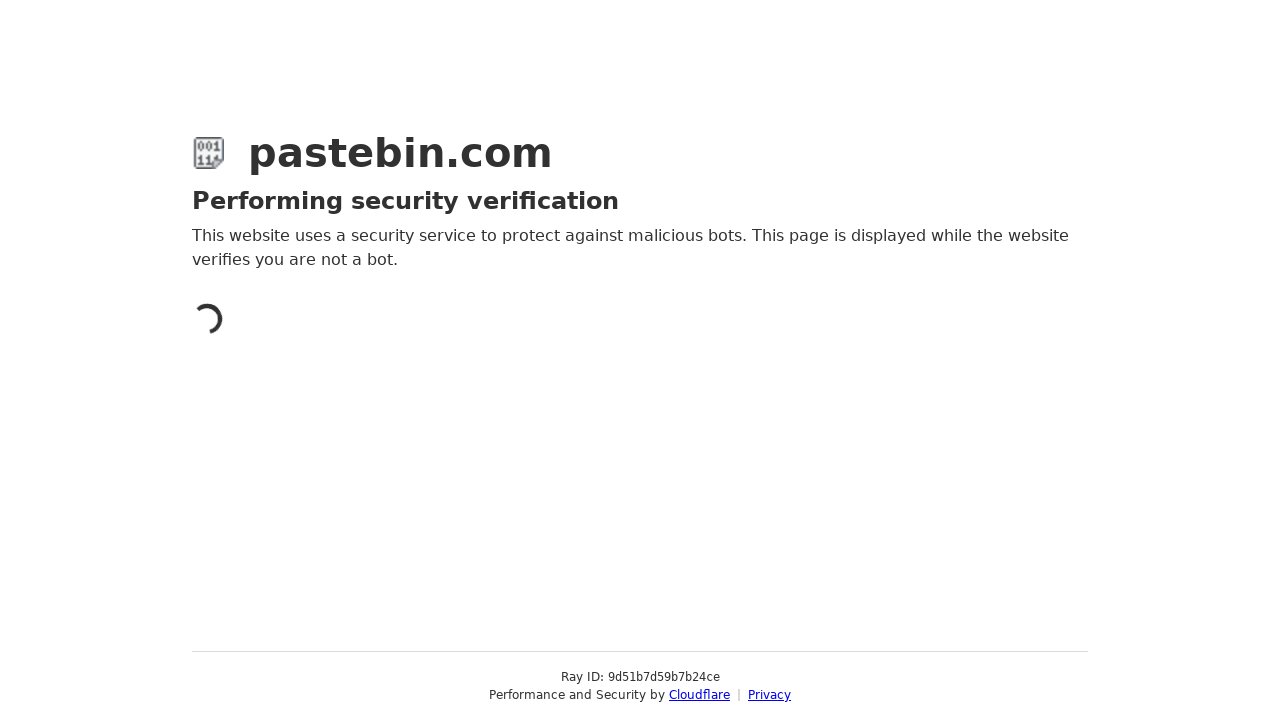

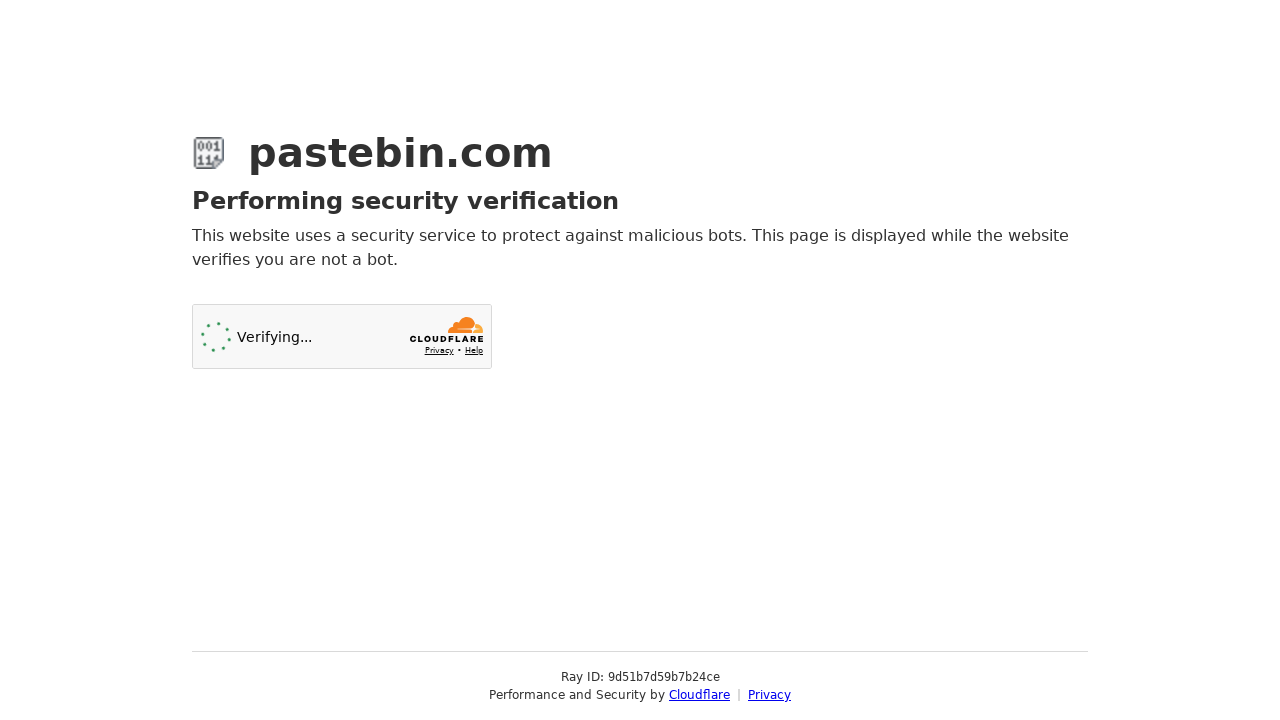